Tests the text box form by navigating to Elements > Text Box, filling in user details (name, email, addresses), submitting the form, and verifying the input values

Starting URL: https://demoqa.com/

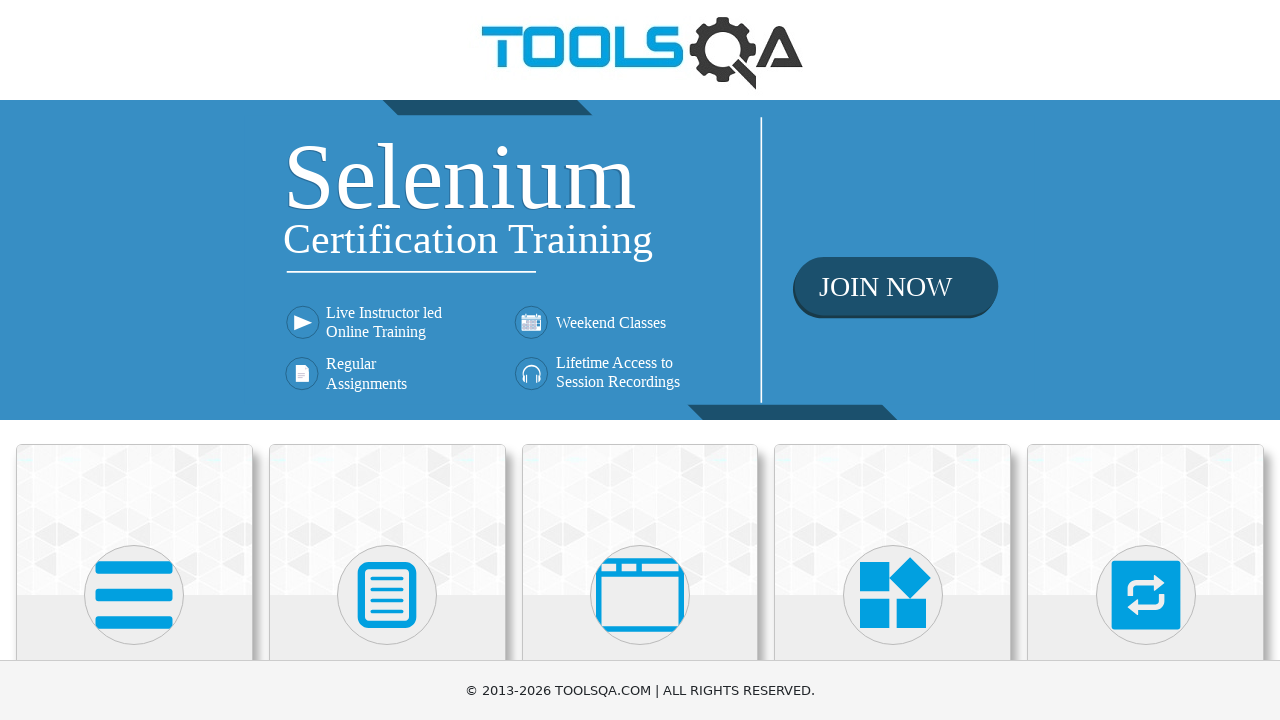

Scrolled down 600px to view Elements section
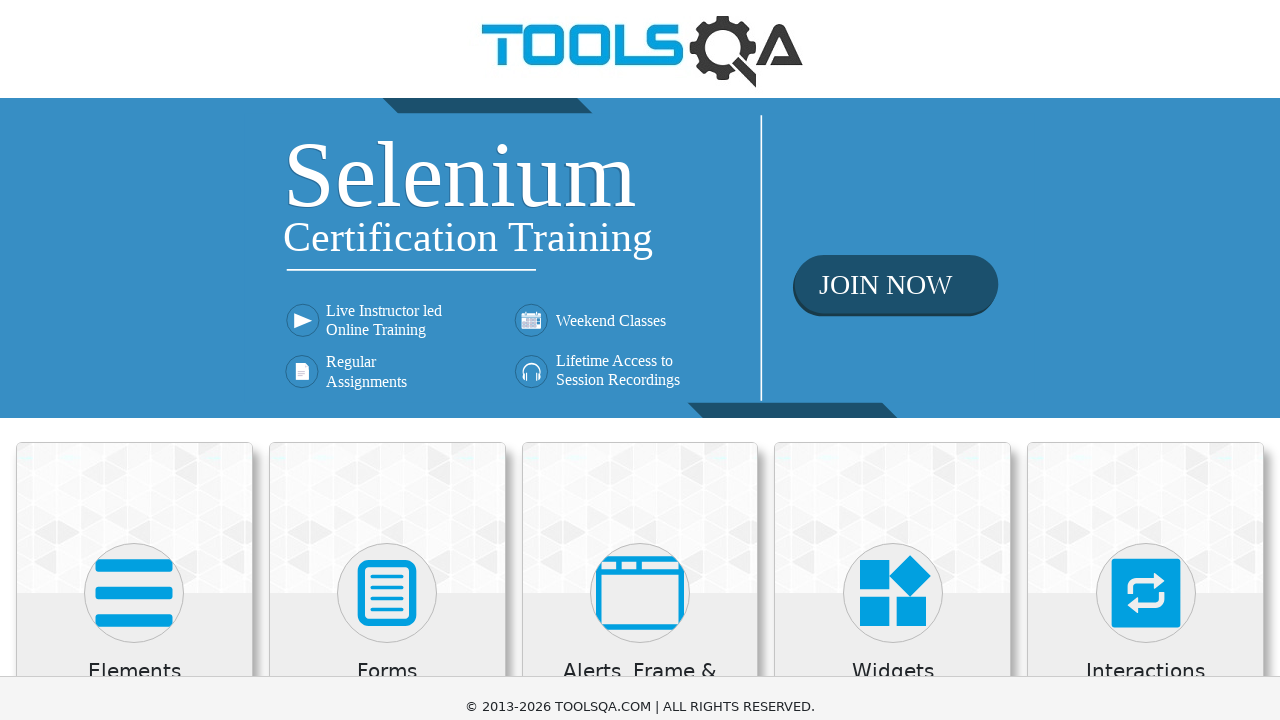

Clicked on Elements tab at (134, 73) on xpath=//h5[contains(text(),'Elements')]
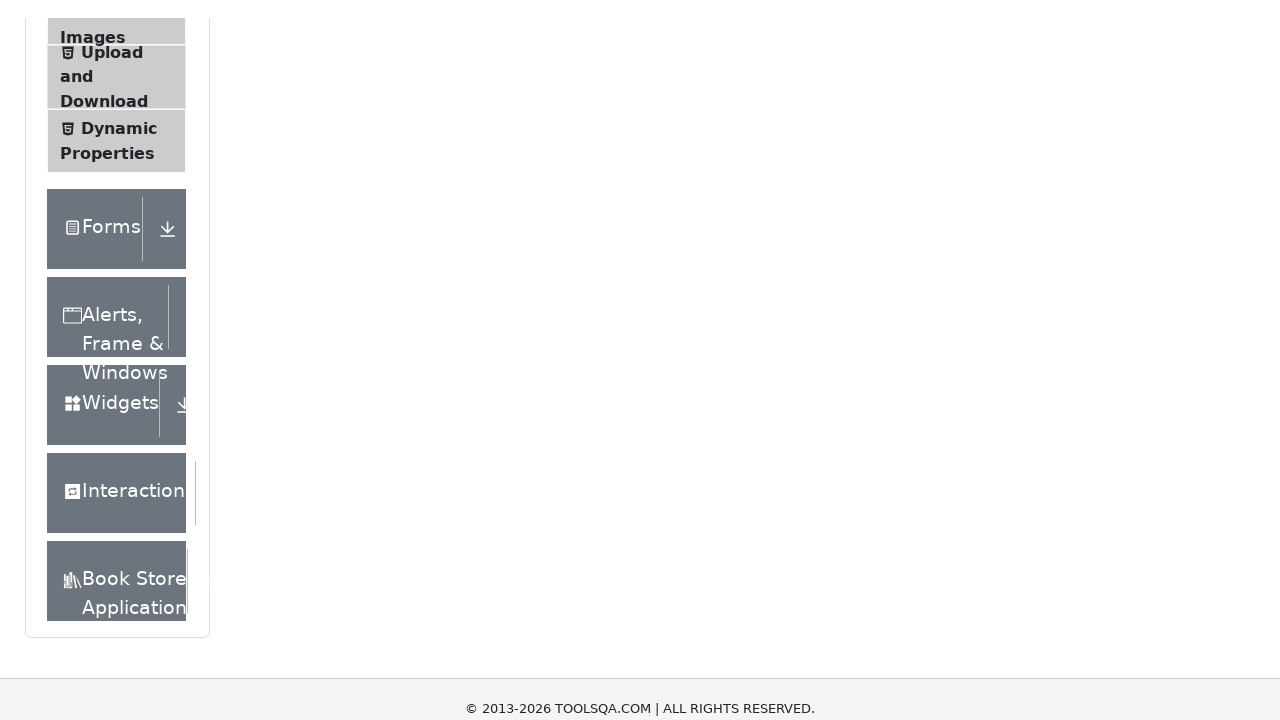

Clicked on Text Box sub-menu at (119, 261) on xpath=//span[contains(text(),'Text Box')]
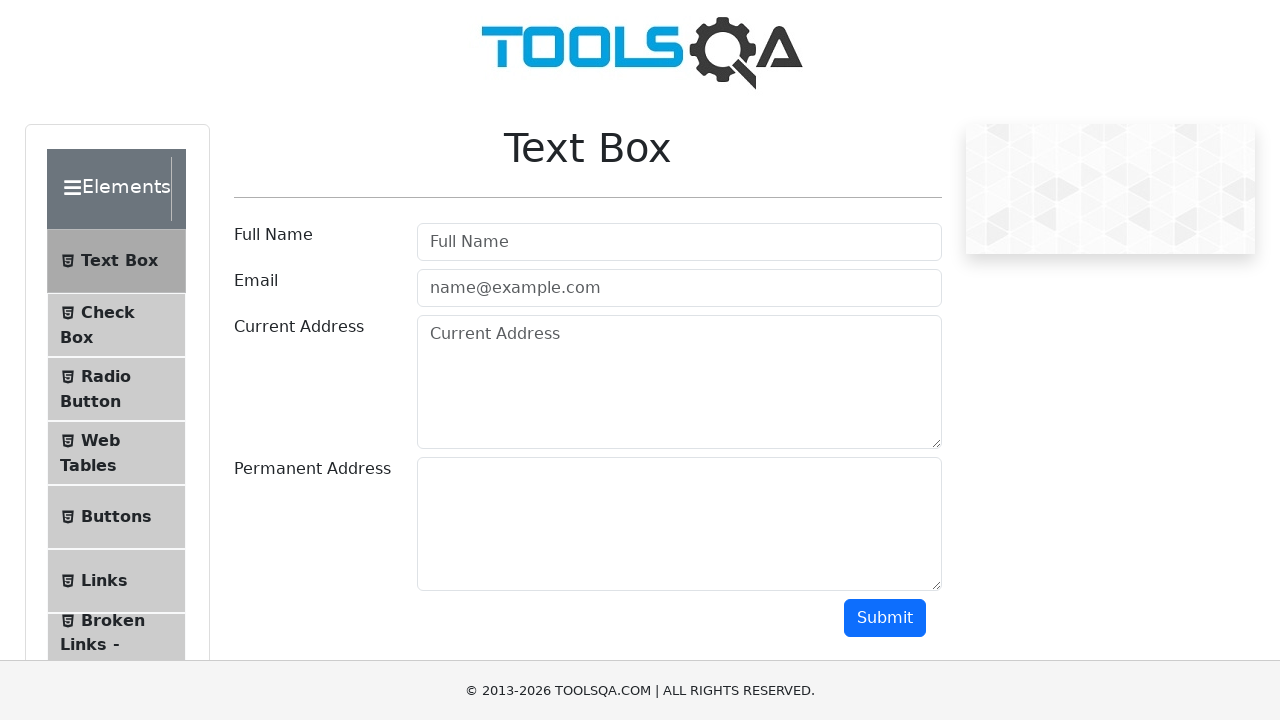

Filled in user name field with 'Ajay' on #userName
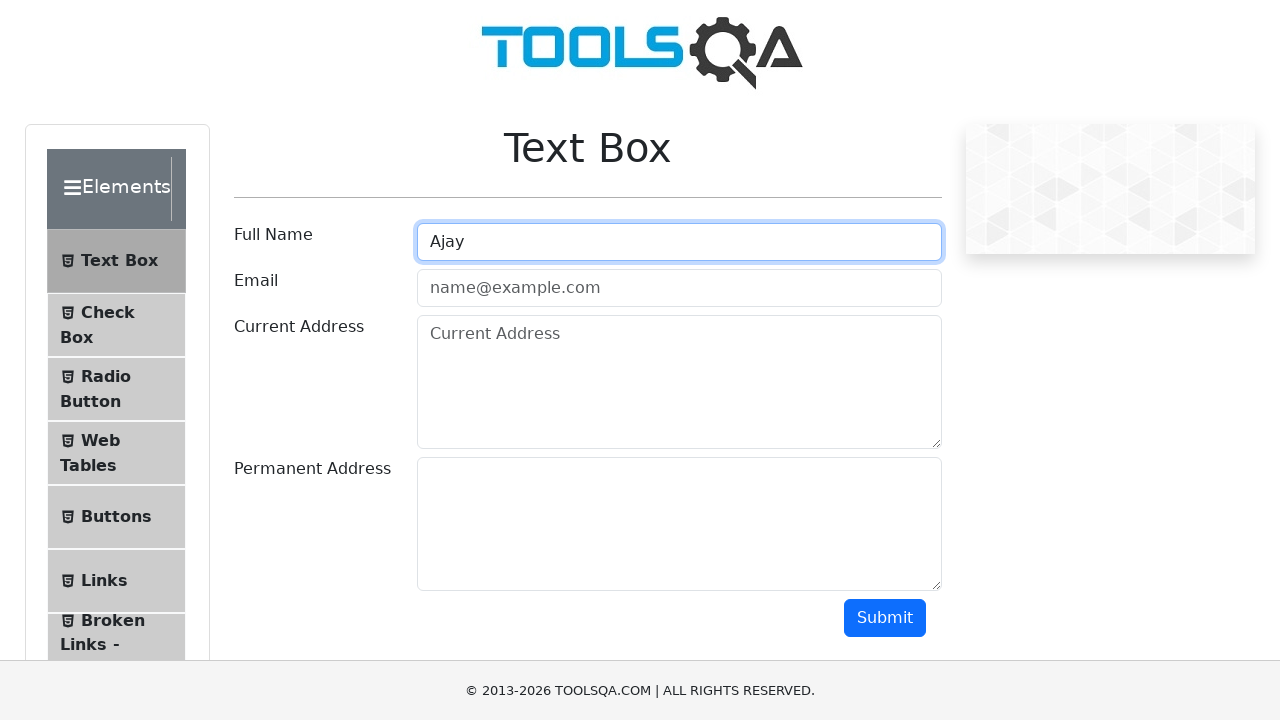

Filled in email field with 'ajay@yopmail.com' on #userEmail
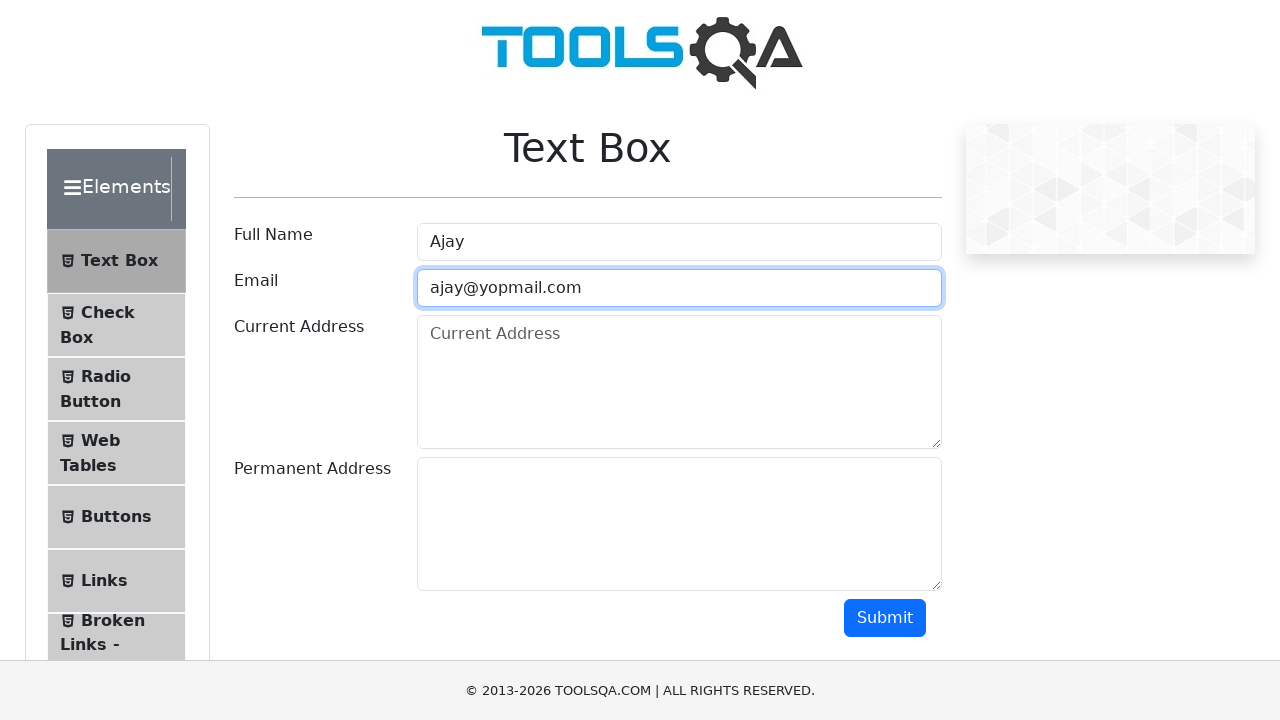

Filled in current address field with '558, Phase-3' on #currentAddress
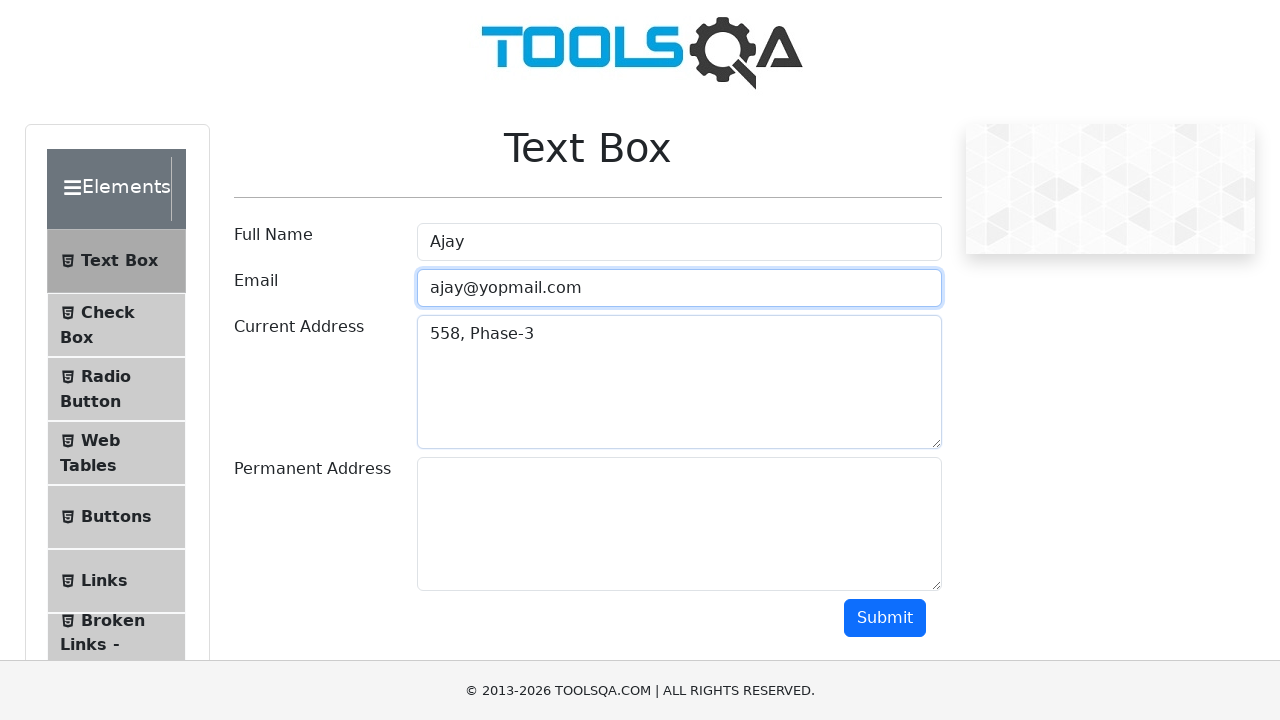

Filled in permanent address field with 'Bartouli' on #permanentAddress
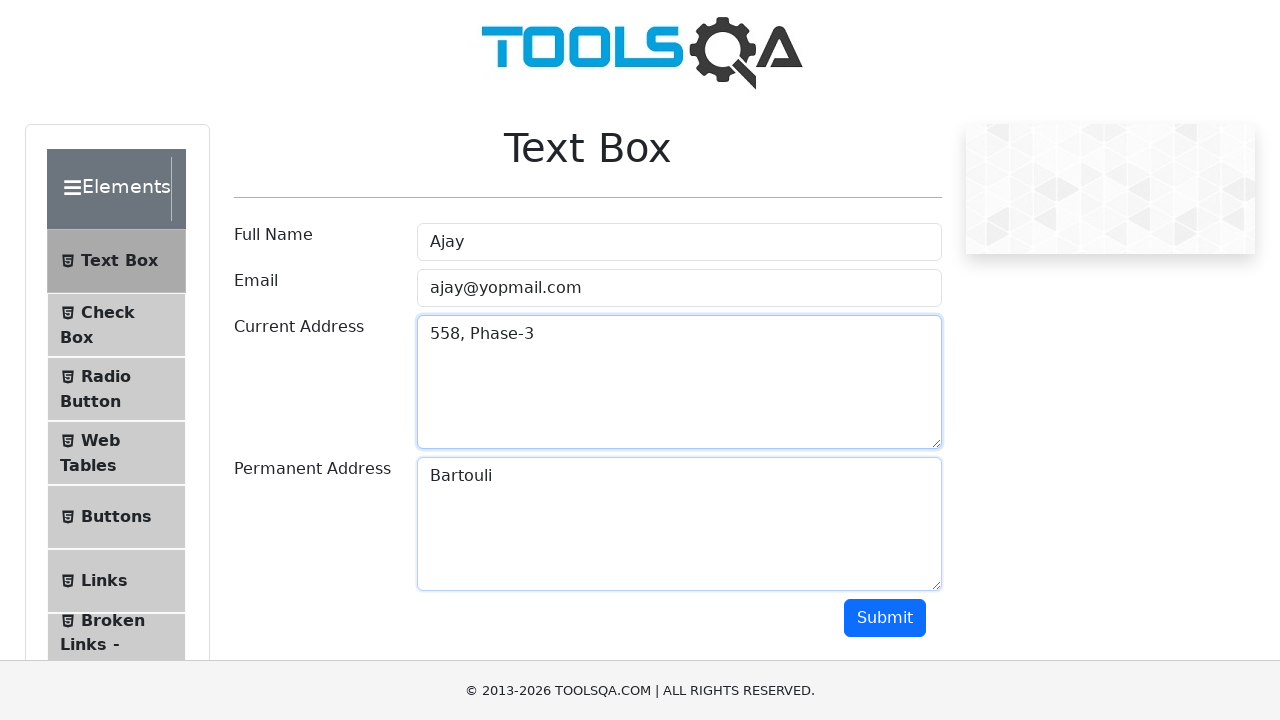

Scrolled down 300px to view submit button
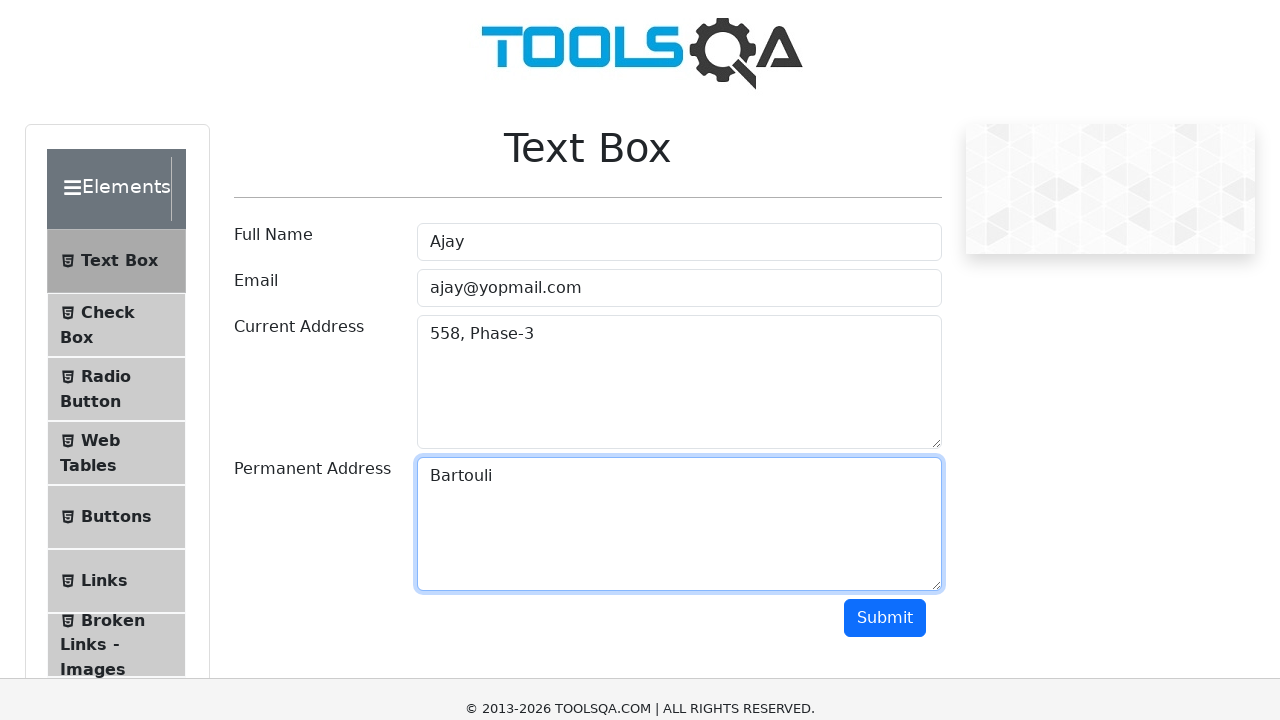

Clicked submit button to submit the form at (885, 318) on #submit
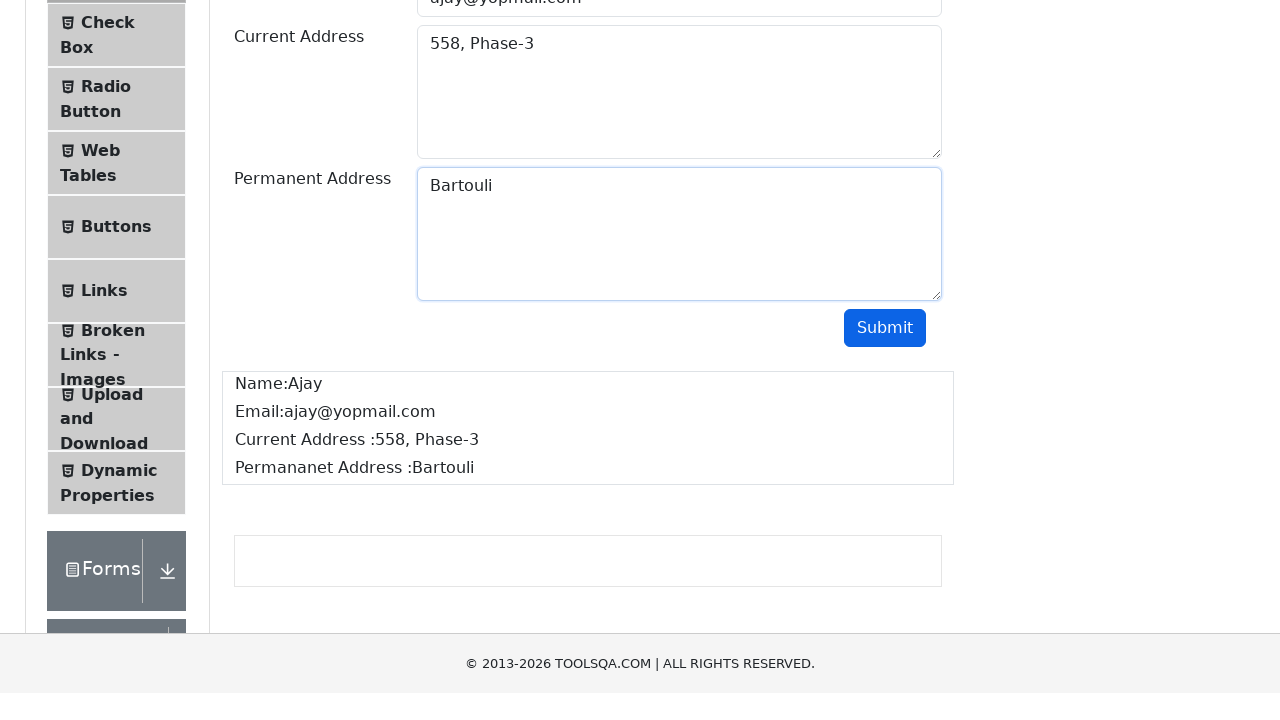

Form output section loaded and is visible
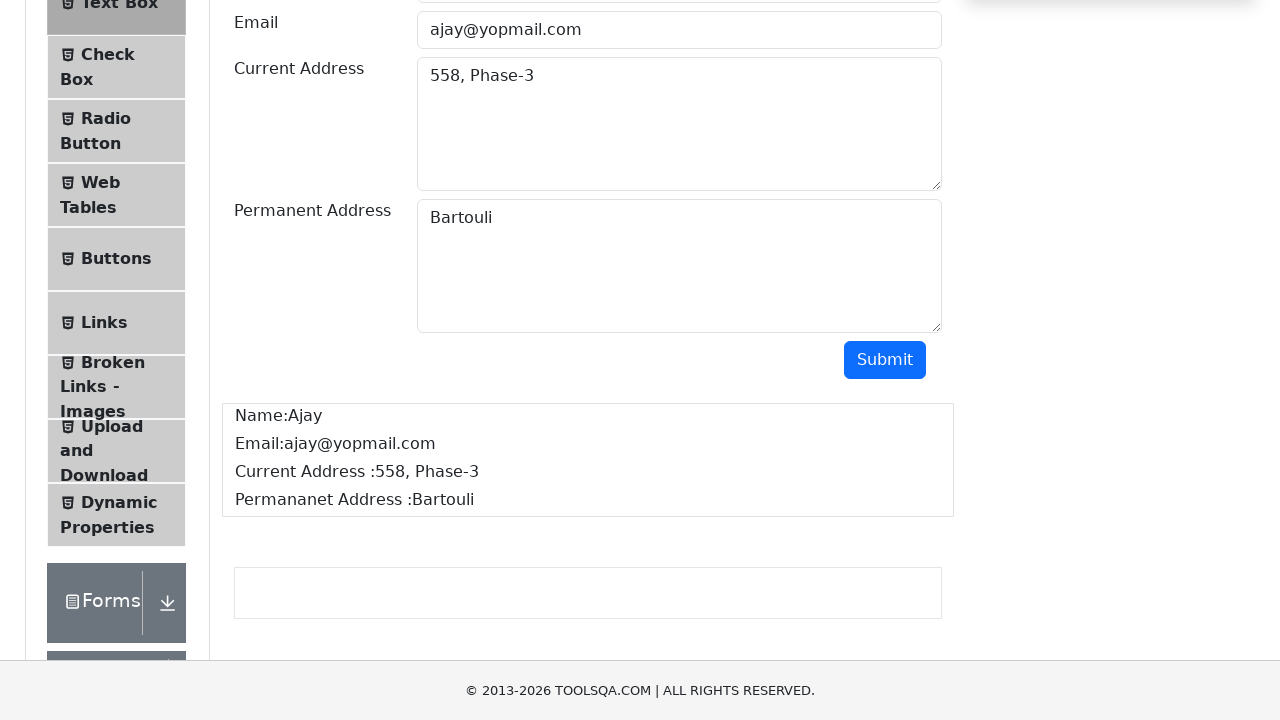

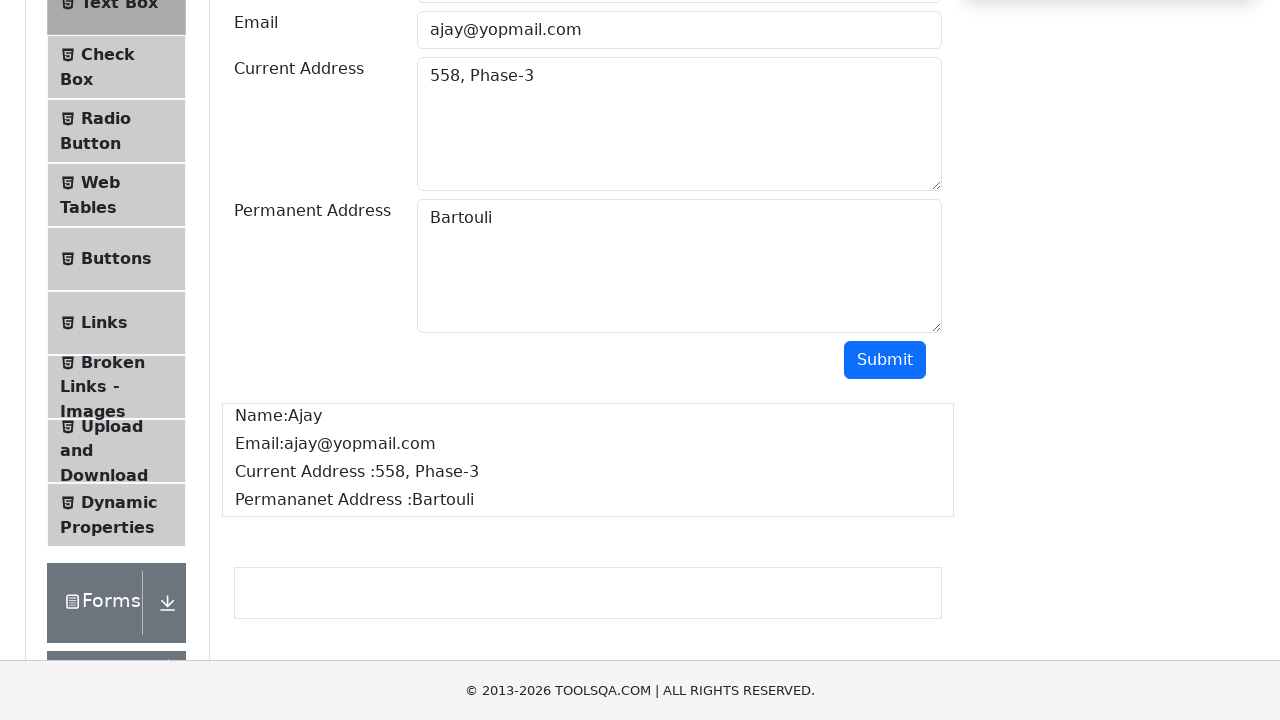